Tests a registration form by filling in first name, last name, and city fields, then submits the form and verifies the success message is displayed.

Starting URL: http://suninjuly.github.io/registration2.html

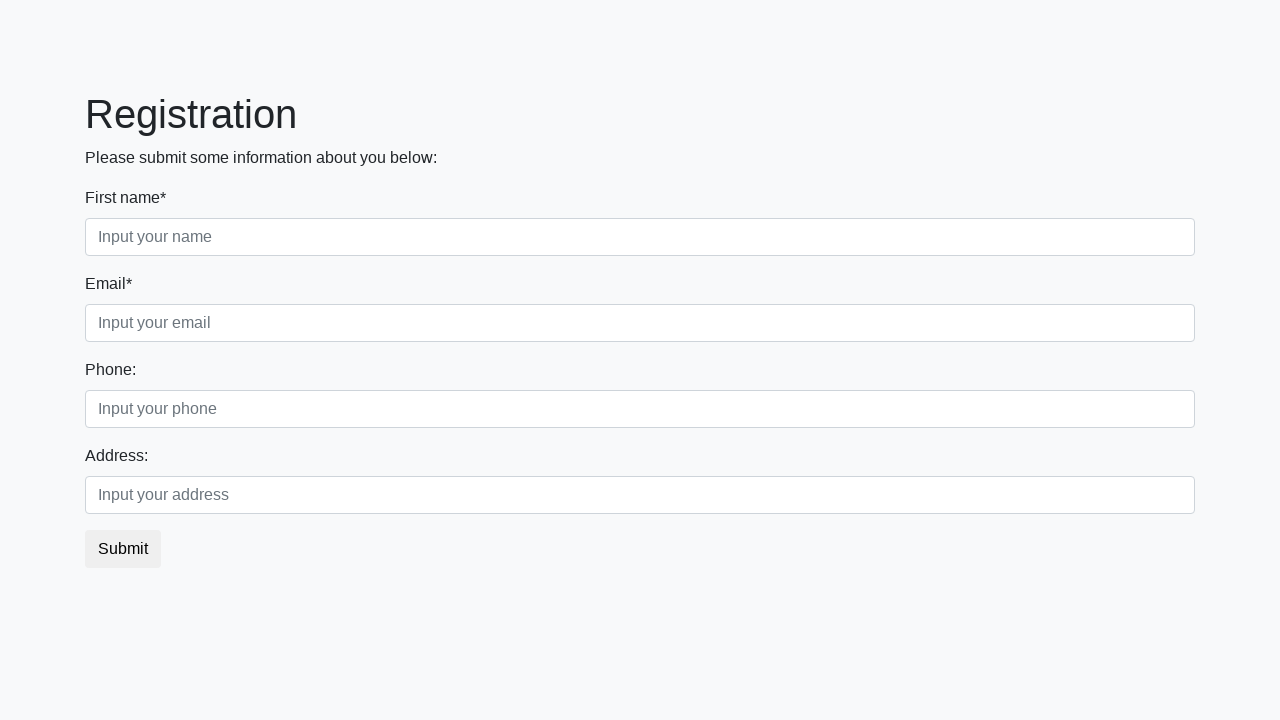

Filled first name field with 'Ivan' on input.first
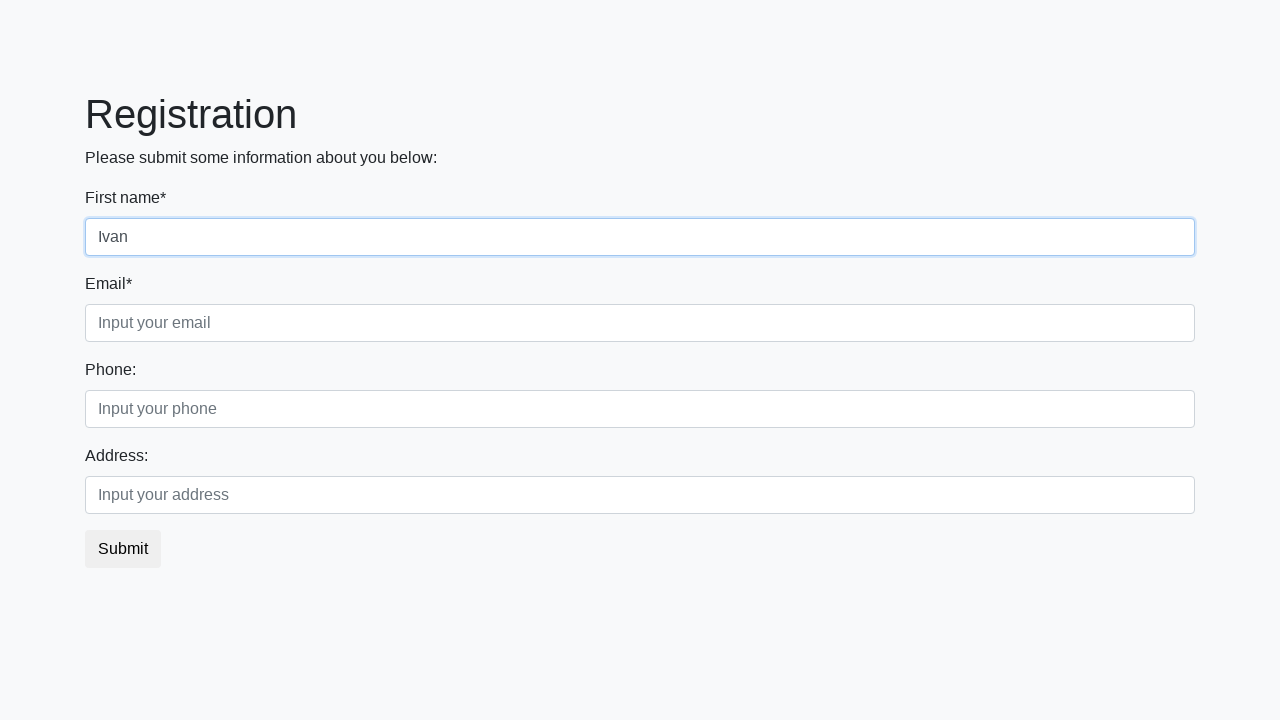

Filled last name field with 'Petrov' on input.second
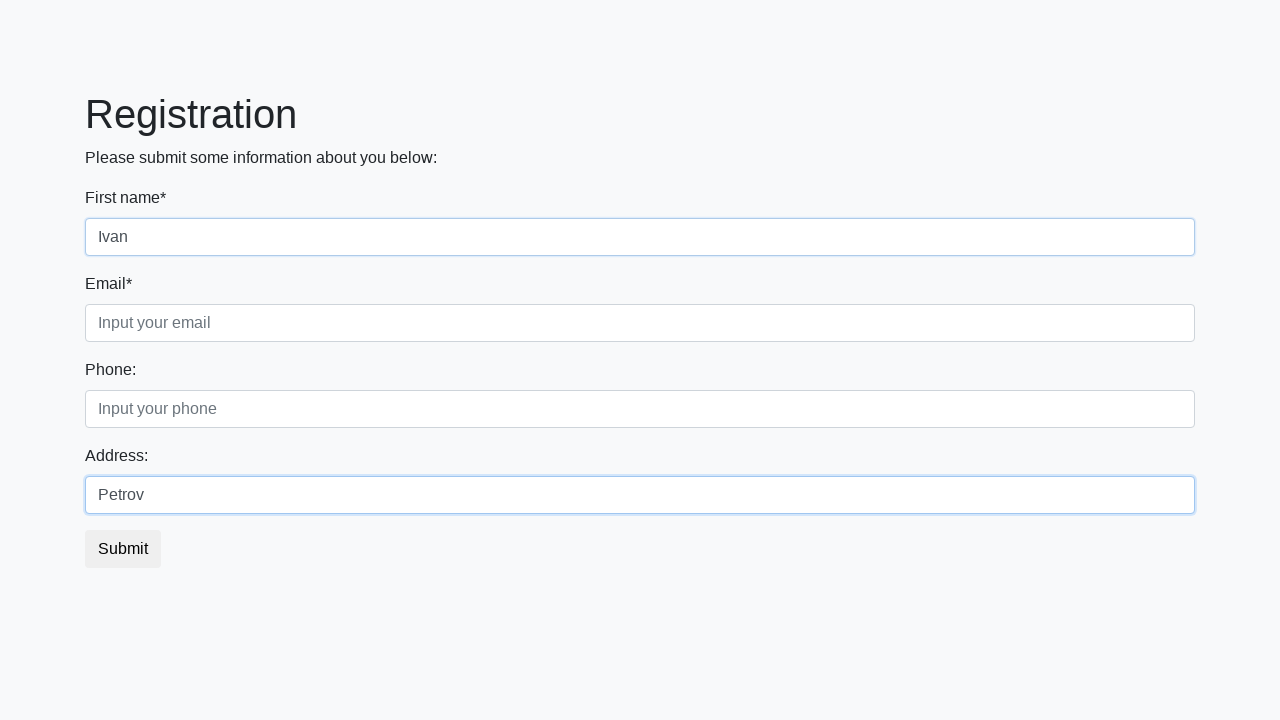

Filled city field with 'Smolensk' on input.third
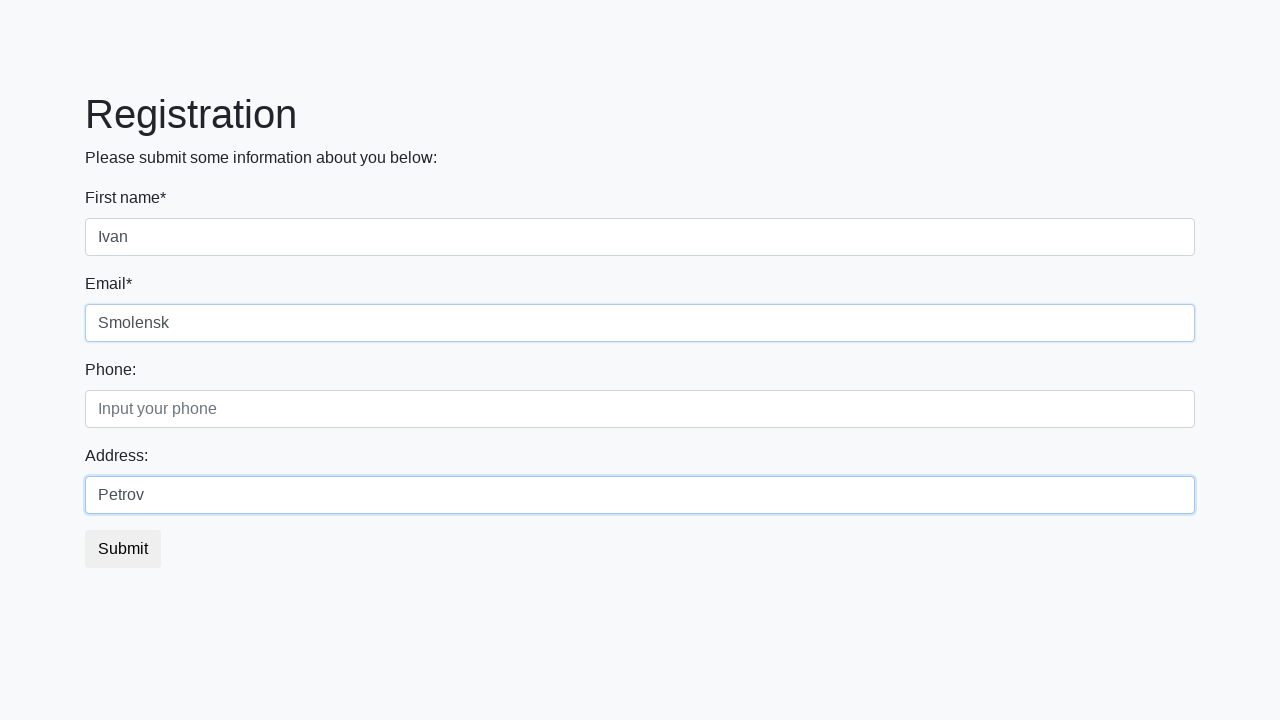

Clicked the submit button at (123, 549) on button.btn
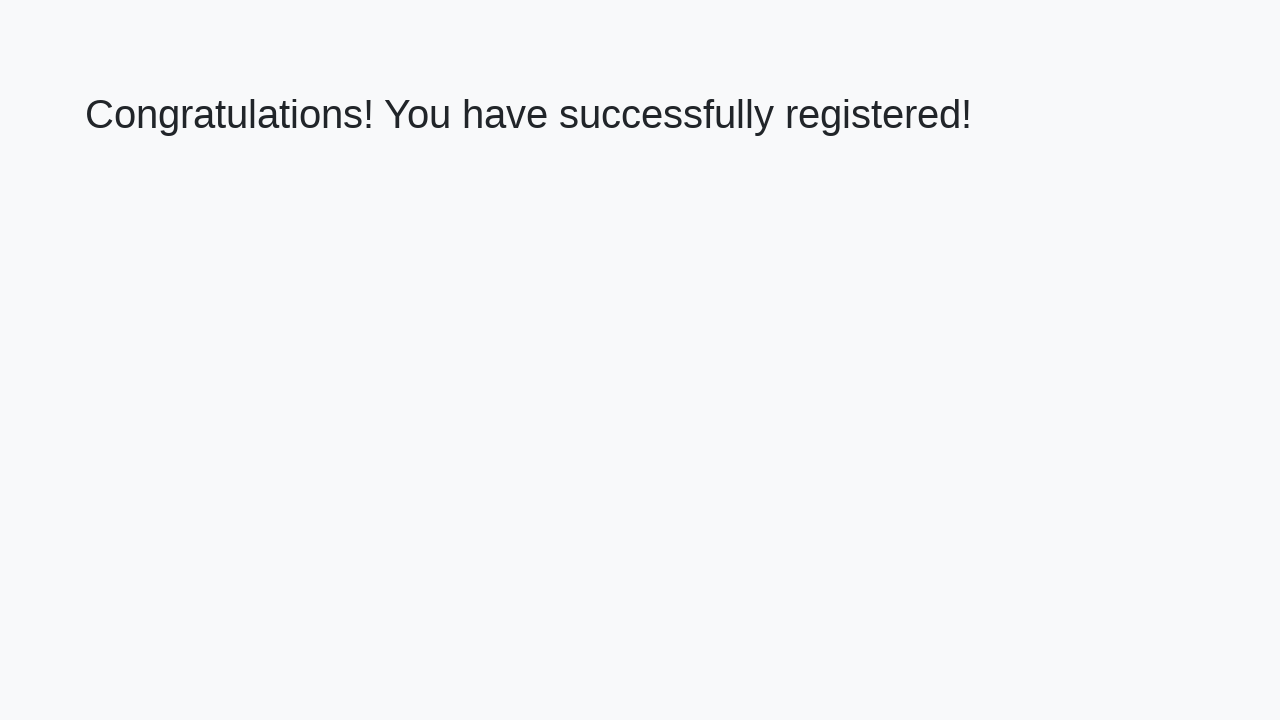

Success message header loaded
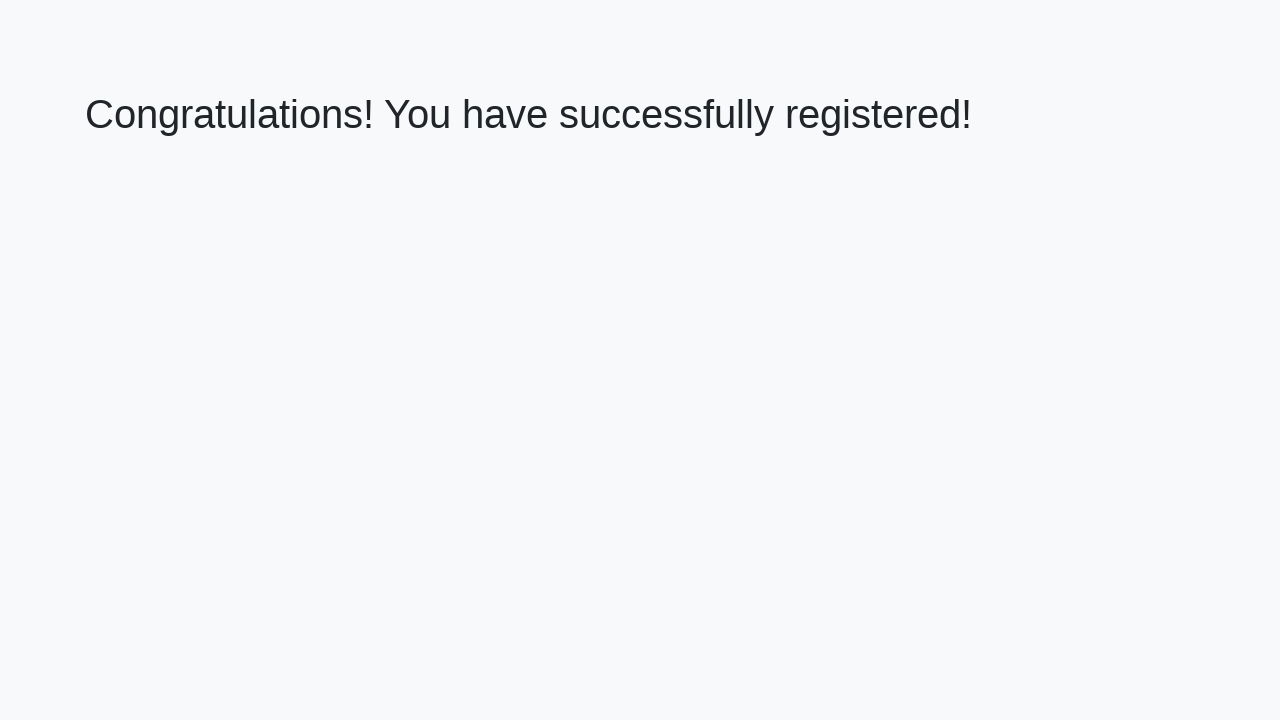

Retrieved success message text
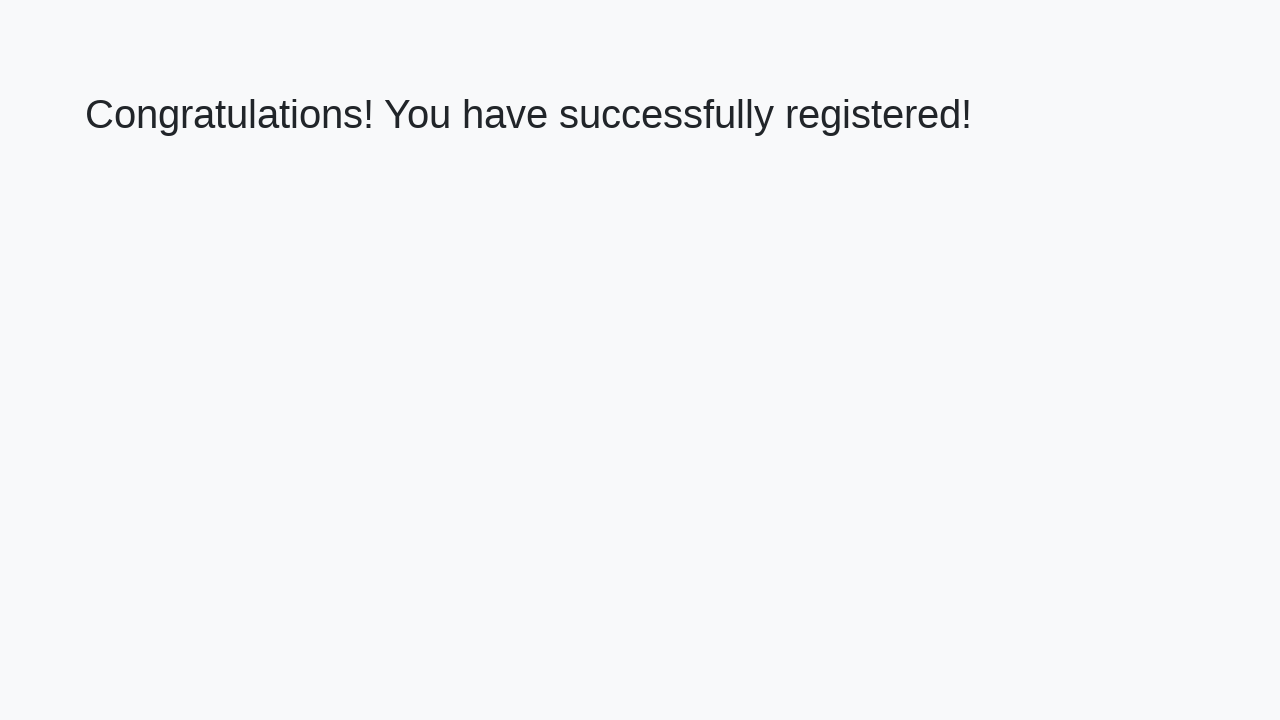

Verified success message matches expected text
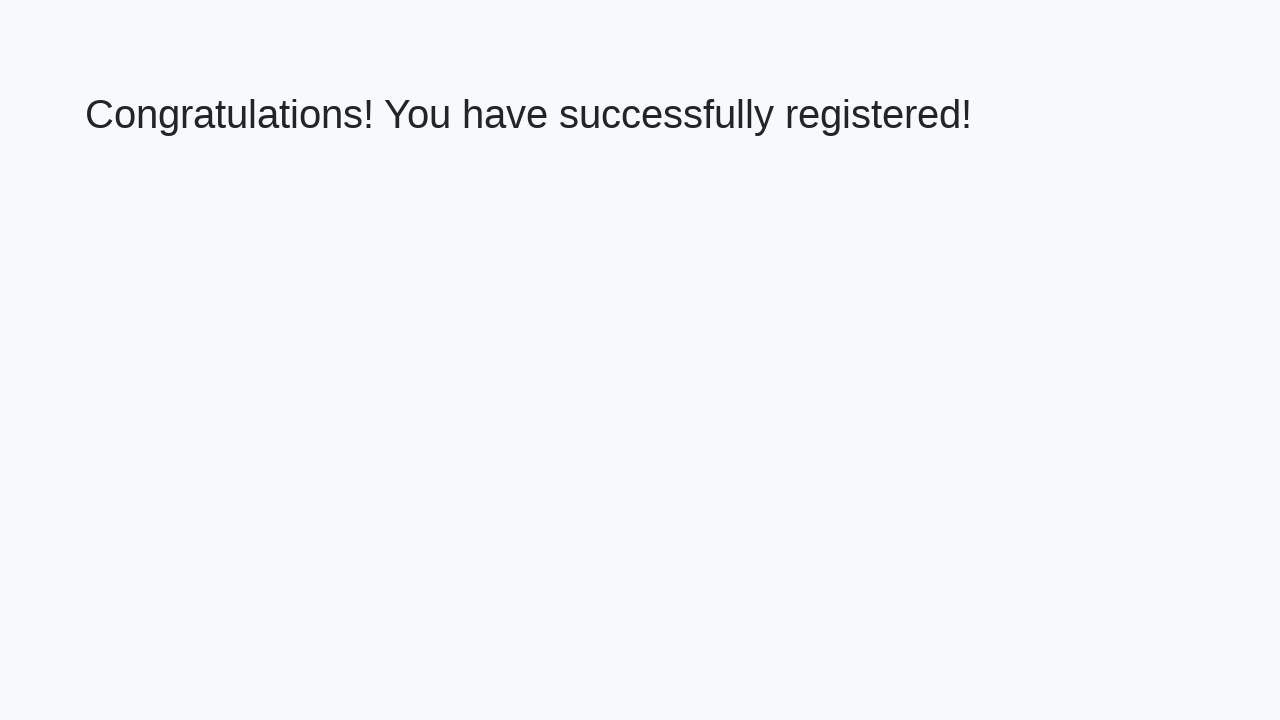

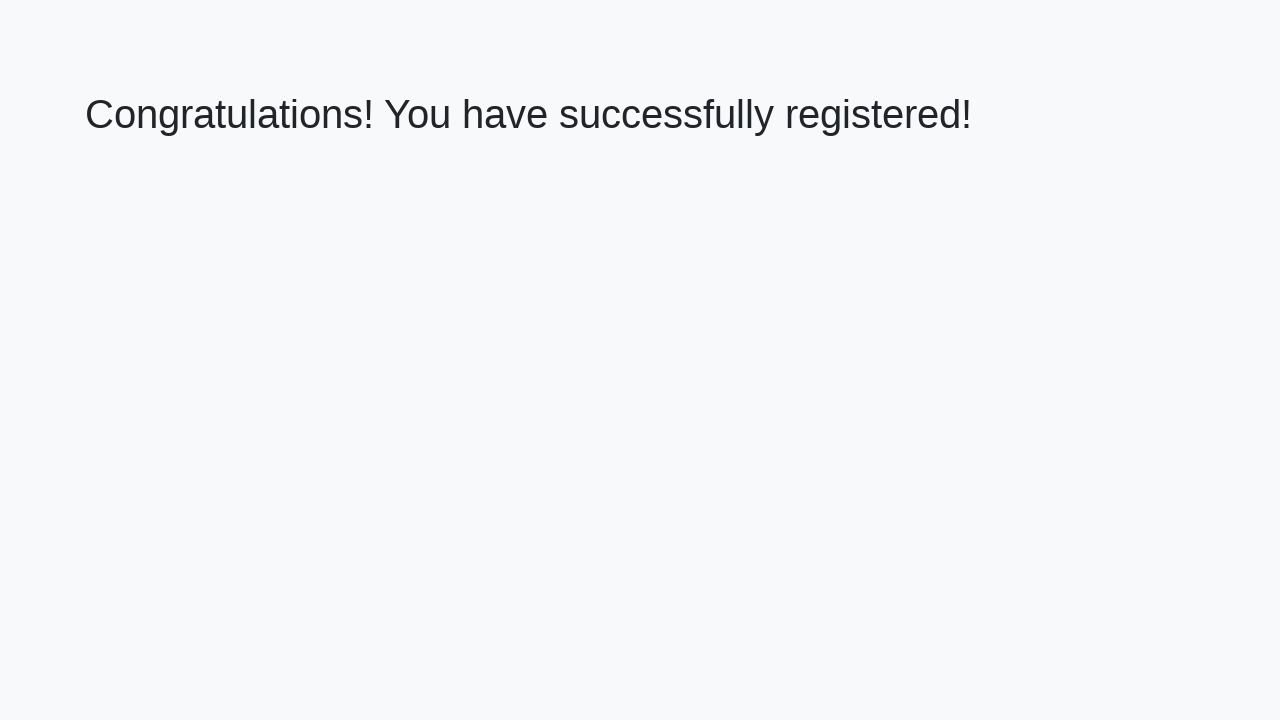